Tests that pressing Escape cancels editing and restores the original text

Starting URL: https://demo.playwright.dev/todomvc

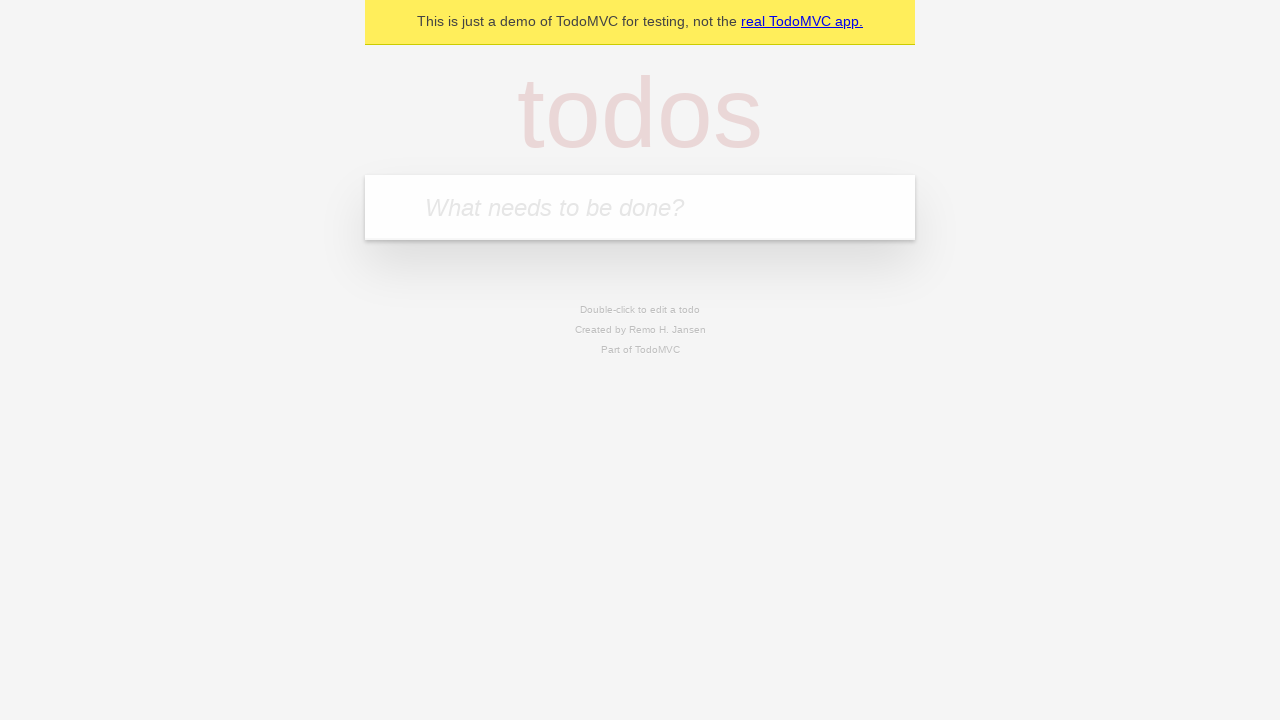

Filled first todo field with 'buy some cheese' on internal:attr=[placeholder="What needs to be done?"i]
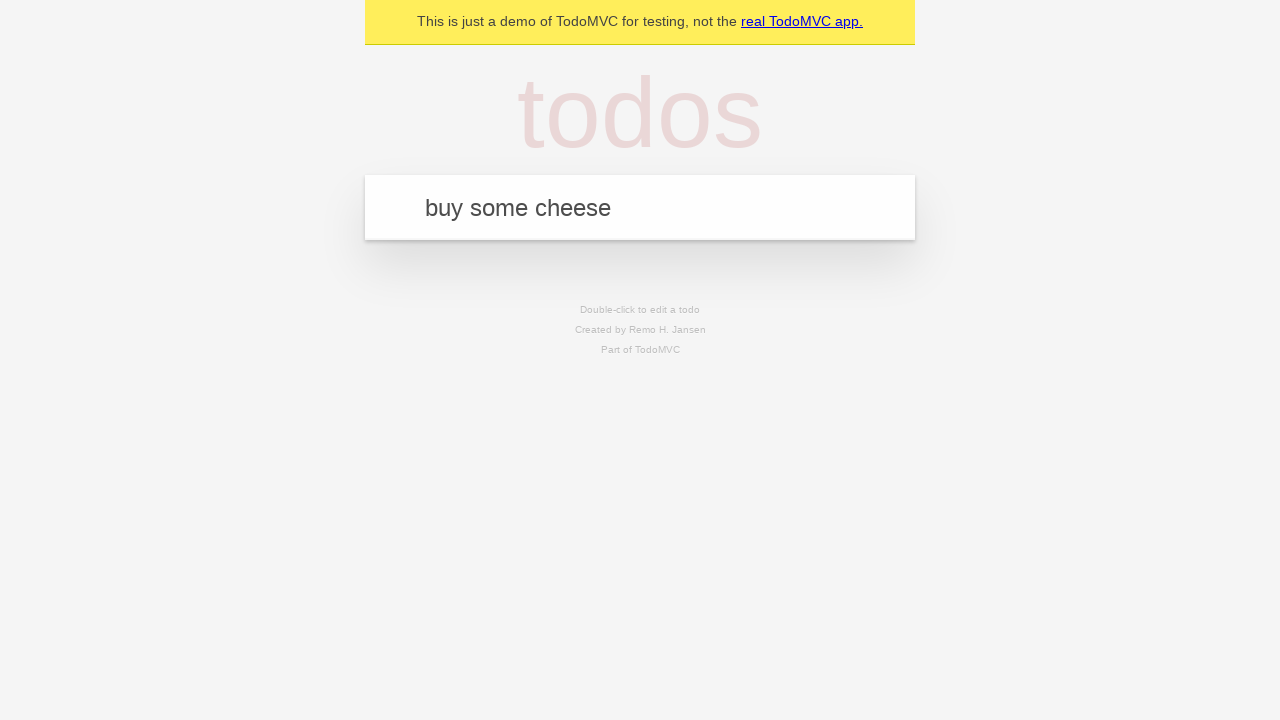

Pressed Enter to create first todo on internal:attr=[placeholder="What needs to be done?"i]
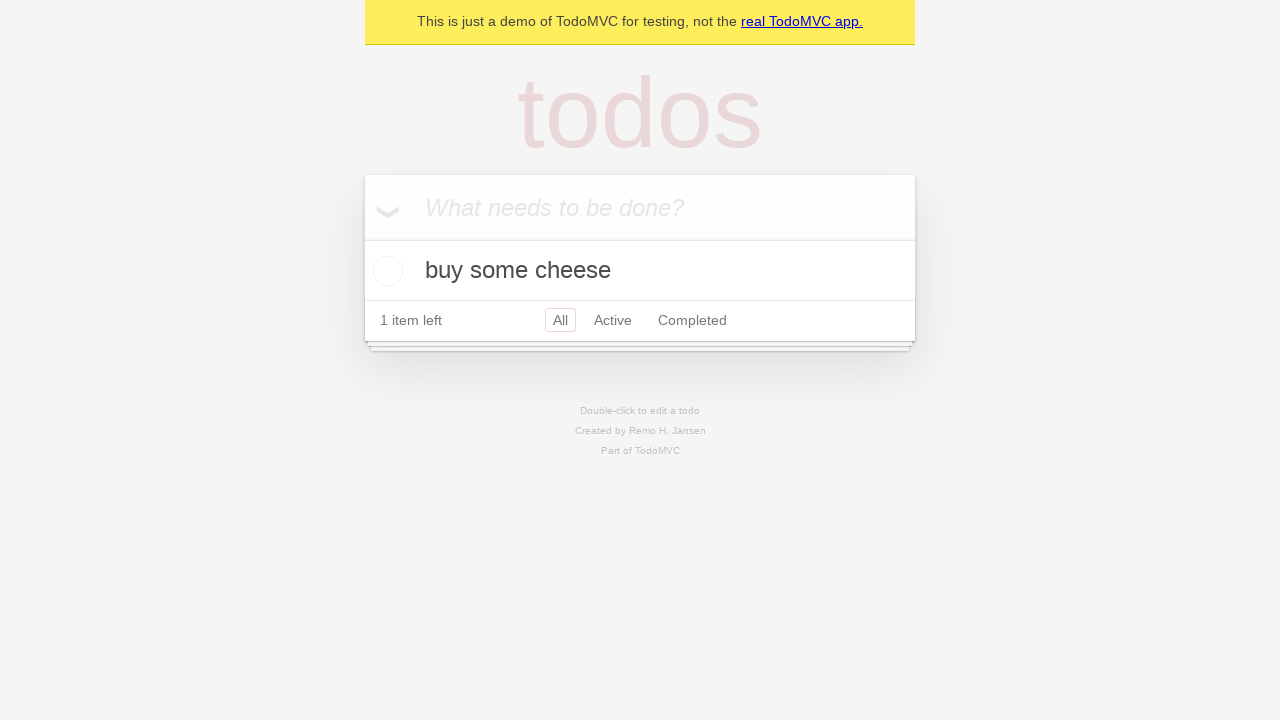

Filled second todo field with 'feed the cat' on internal:attr=[placeholder="What needs to be done?"i]
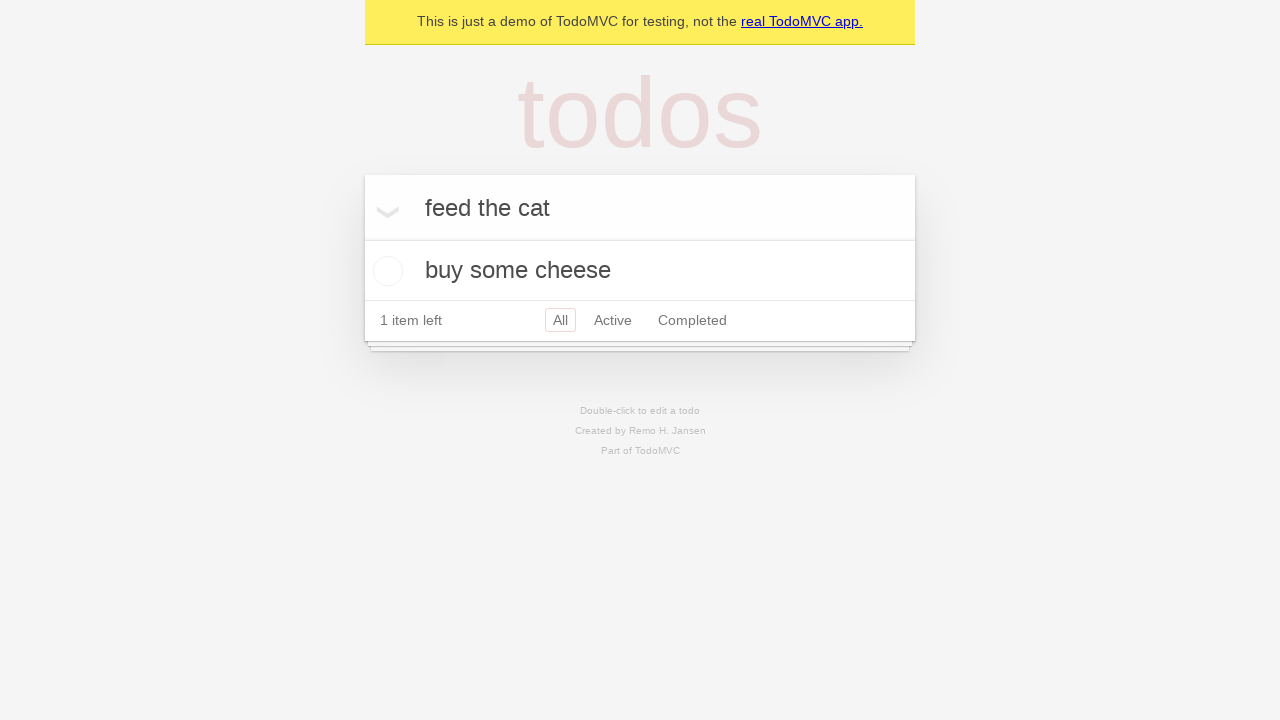

Pressed Enter to create second todo on internal:attr=[placeholder="What needs to be done?"i]
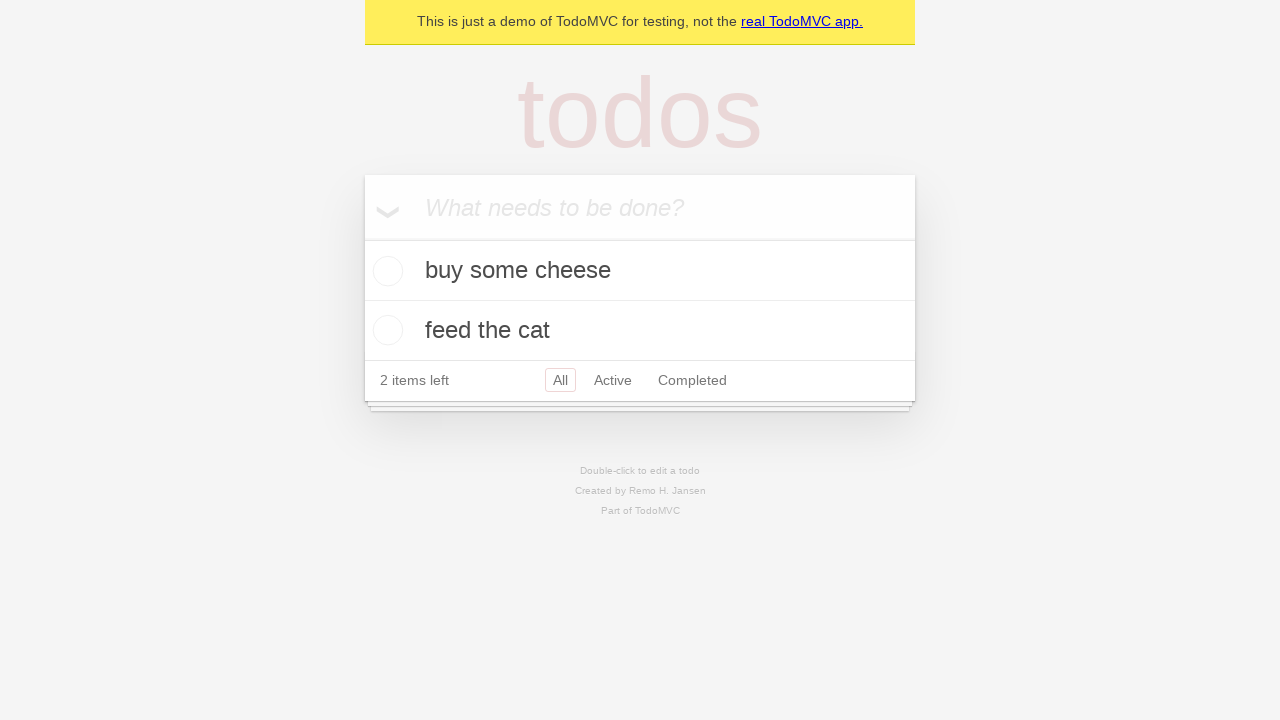

Filled third todo field with 'book a doctors appointment' on internal:attr=[placeholder="What needs to be done?"i]
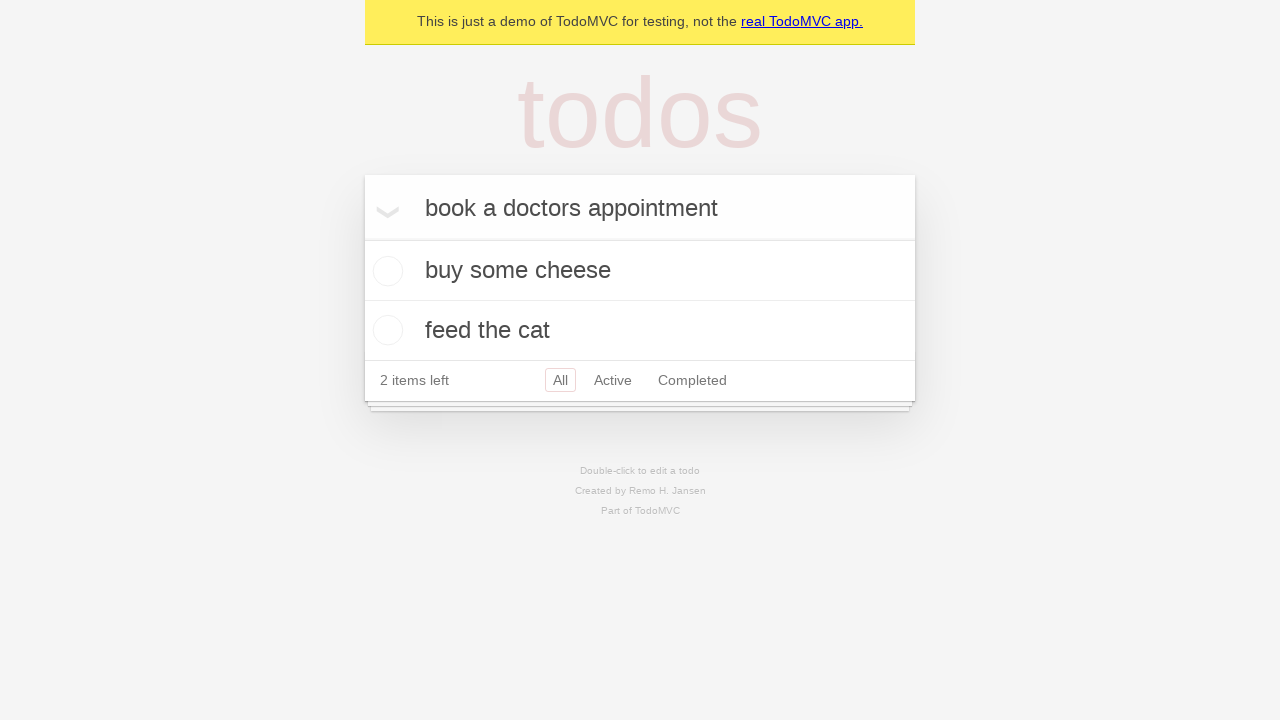

Pressed Enter to create third todo on internal:attr=[placeholder="What needs to be done?"i]
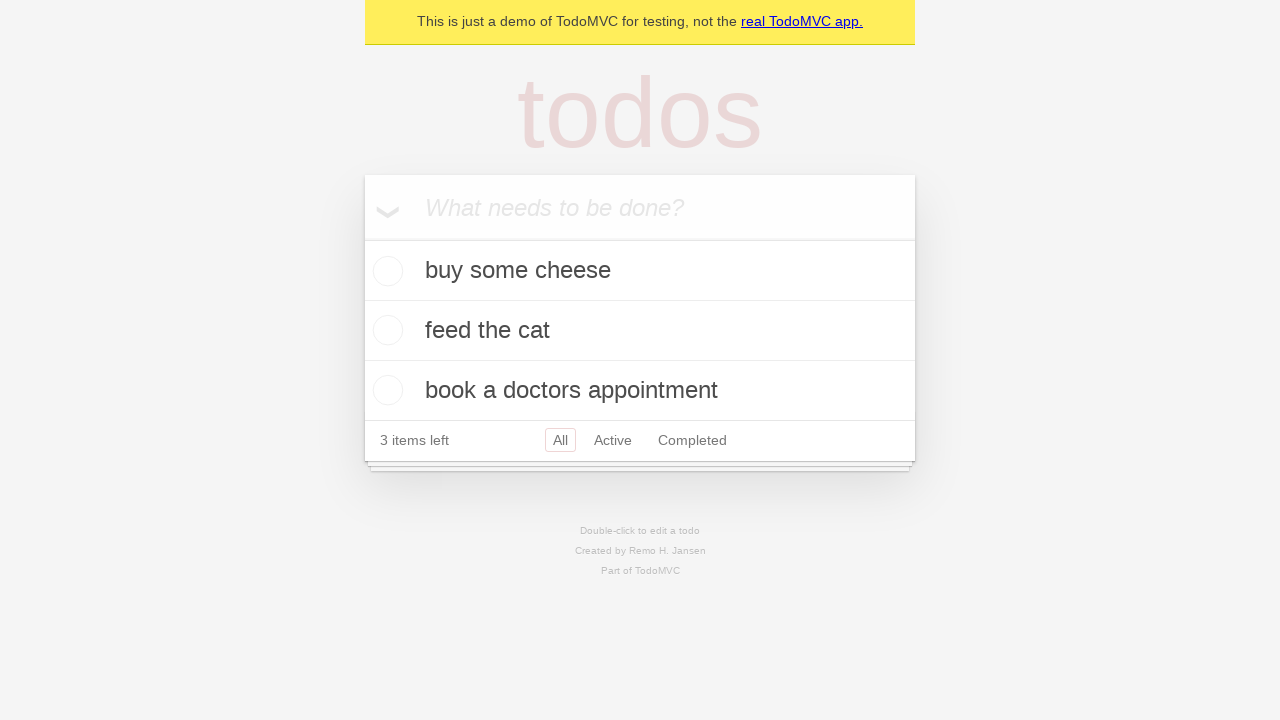

Double-clicked second todo item to enter edit mode at (640, 331) on internal:testid=[data-testid="todo-item"s] >> nth=1
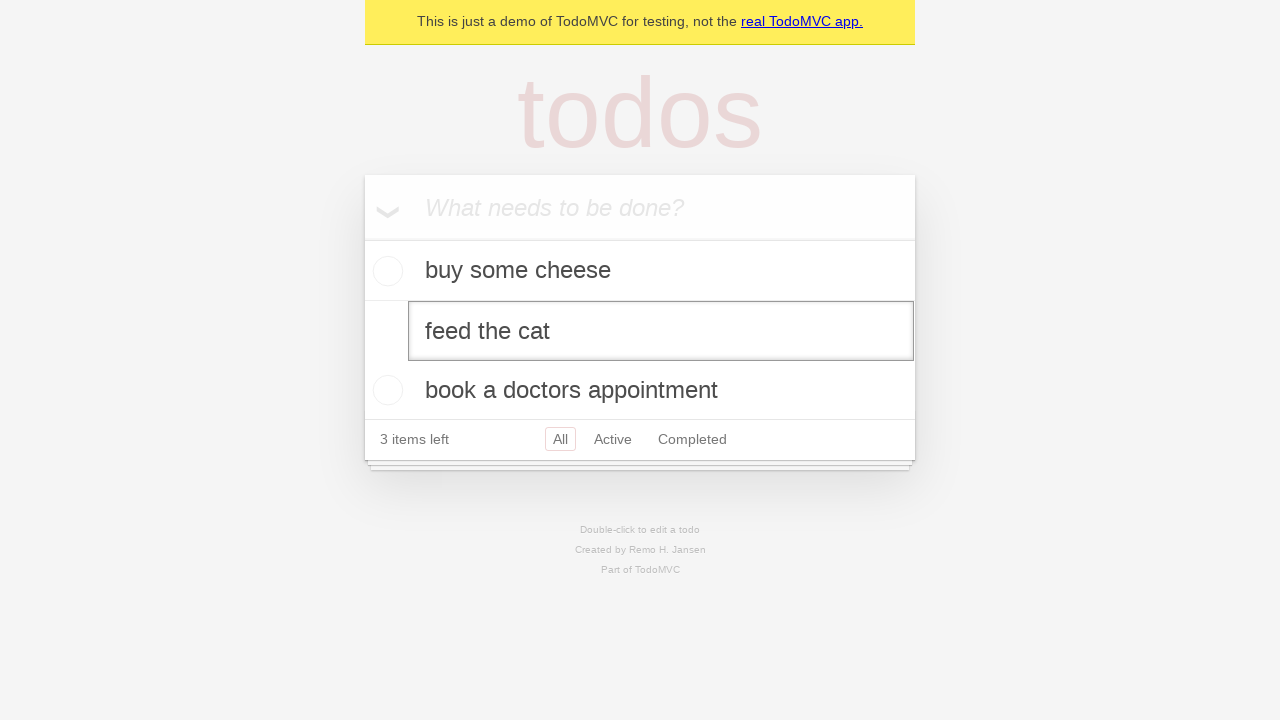

Changed todo text to 'buy some sausages' in edit field on internal:testid=[data-testid="todo-item"s] >> nth=1 >> internal:role=textbox[nam
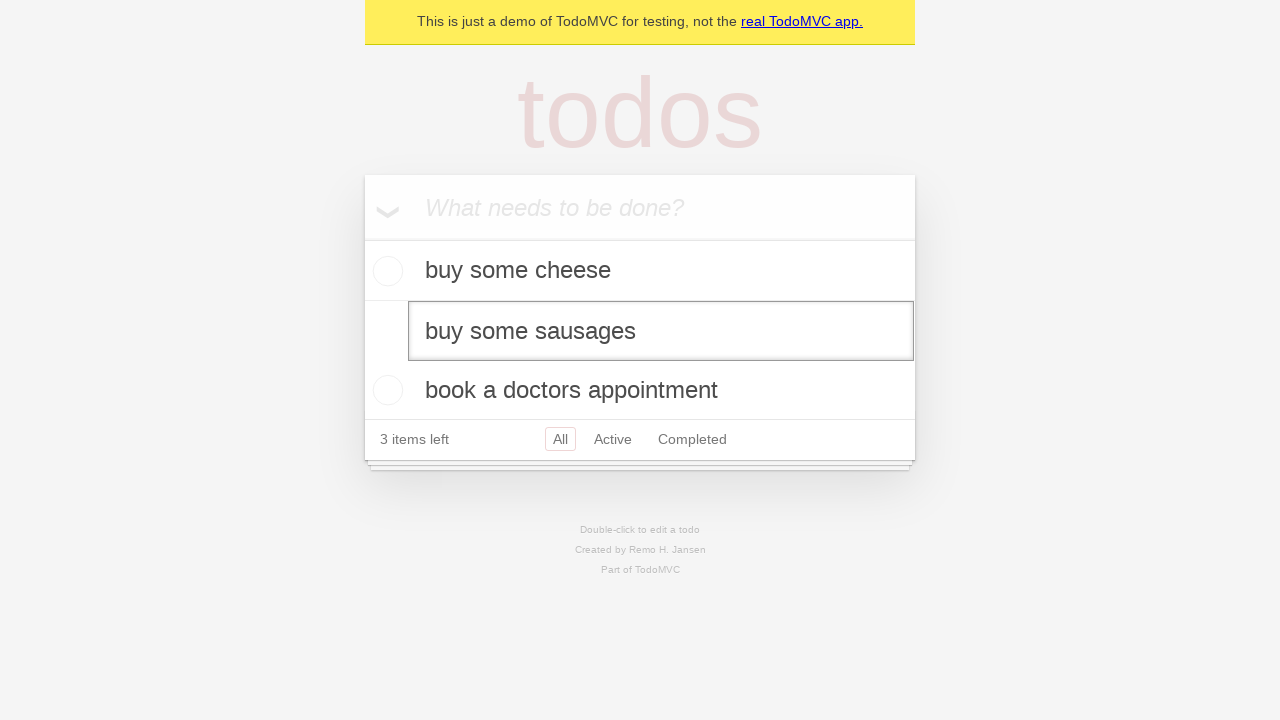

Pressed Escape to cancel edit and restore original text on internal:testid=[data-testid="todo-item"s] >> nth=1 >> internal:role=textbox[nam
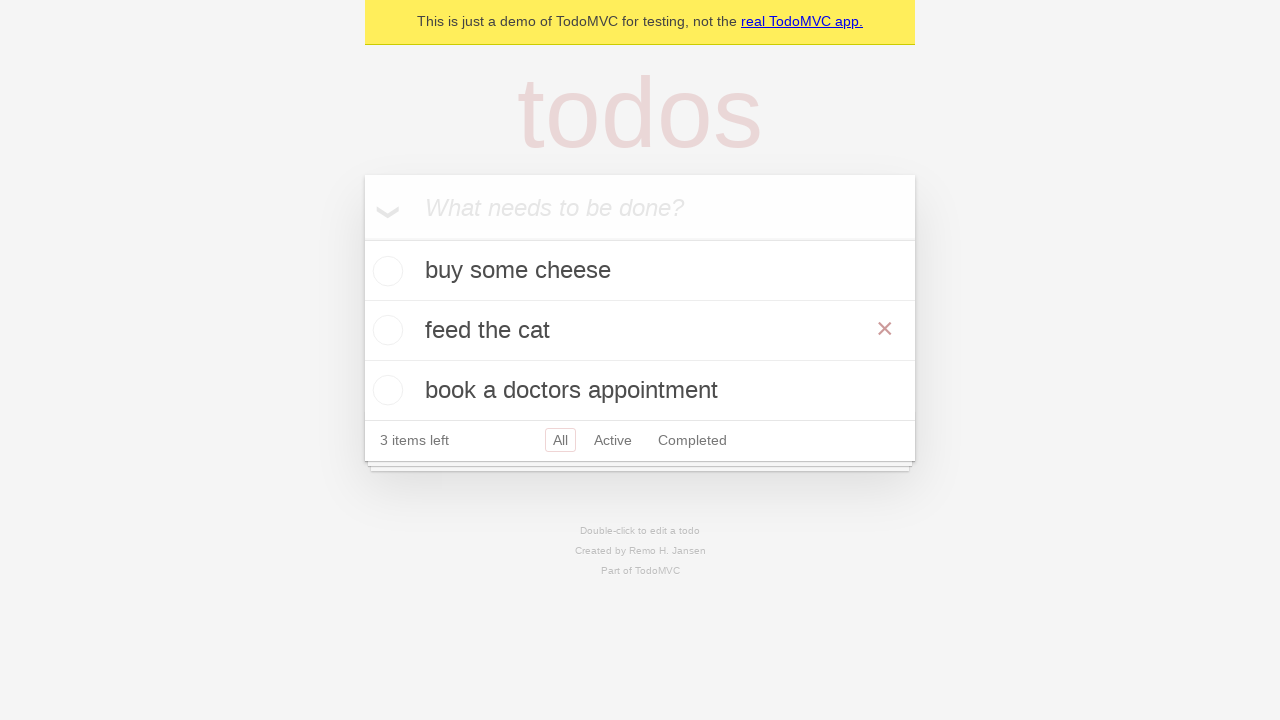

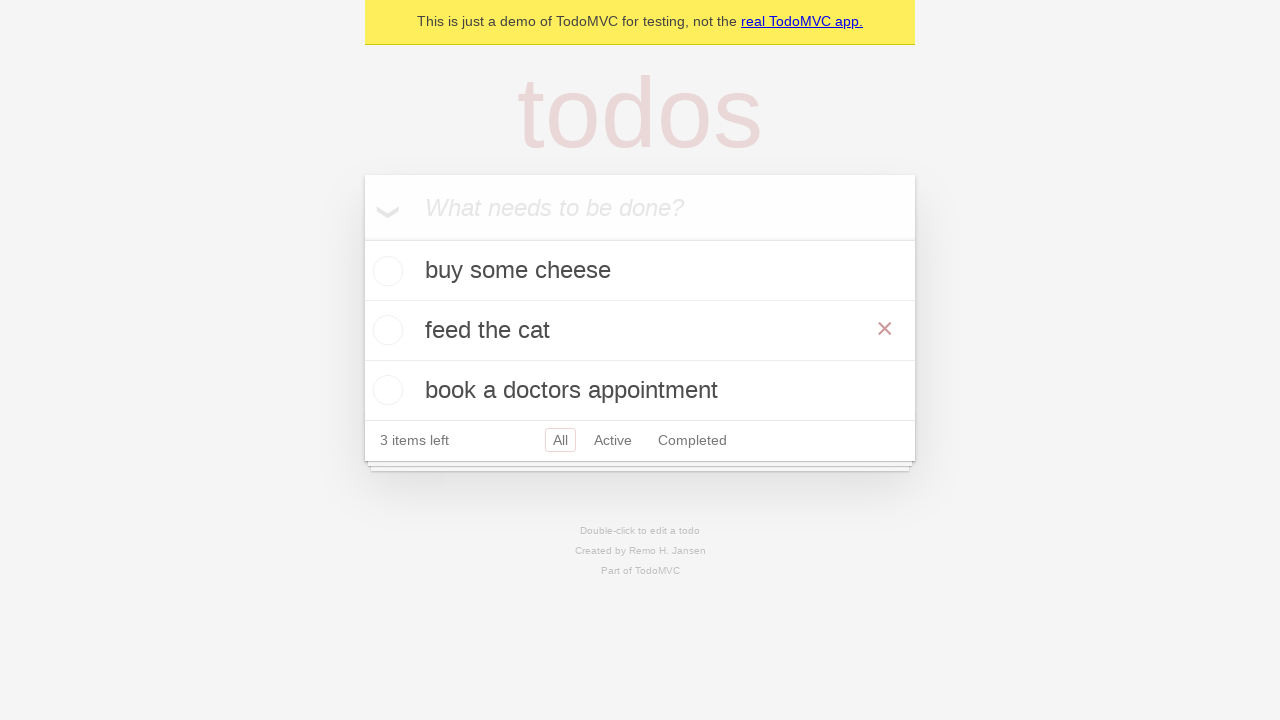